Fills out the Practice Form on DemoQA including personal details, date of birth, hobbies, file upload, and address information

Starting URL: https://demoqa.com/

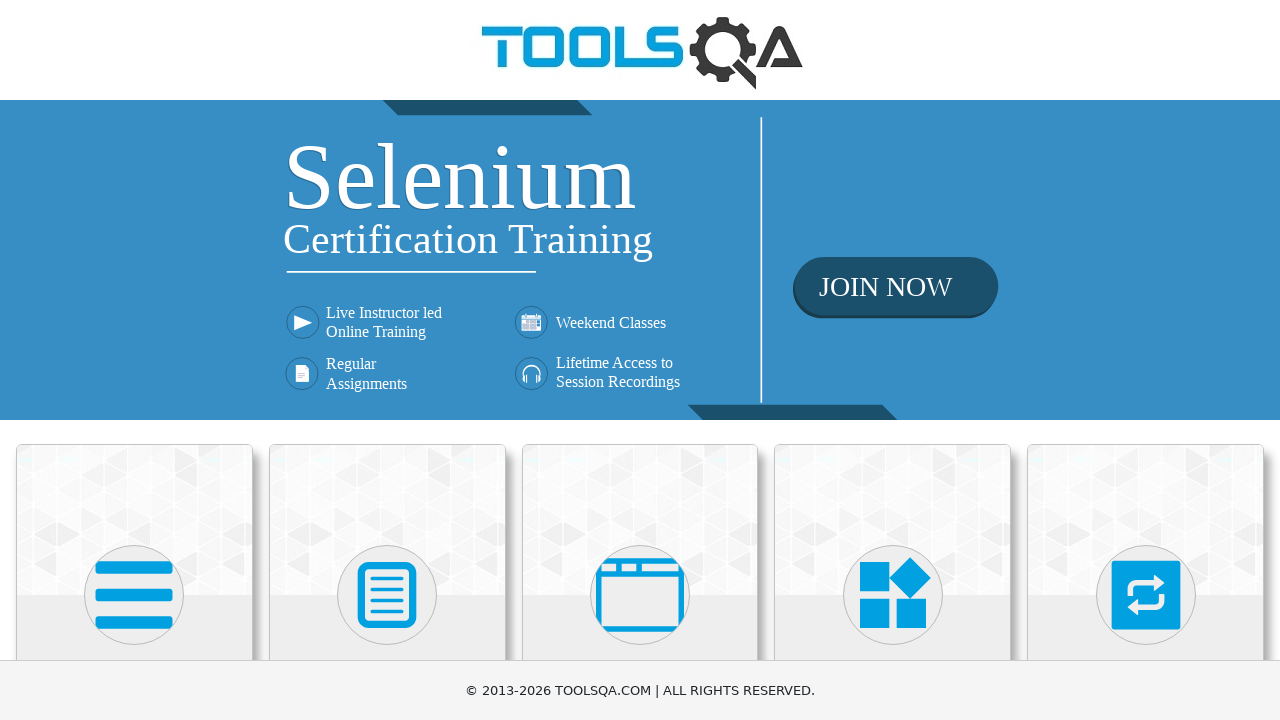

Scrolled to Forms section
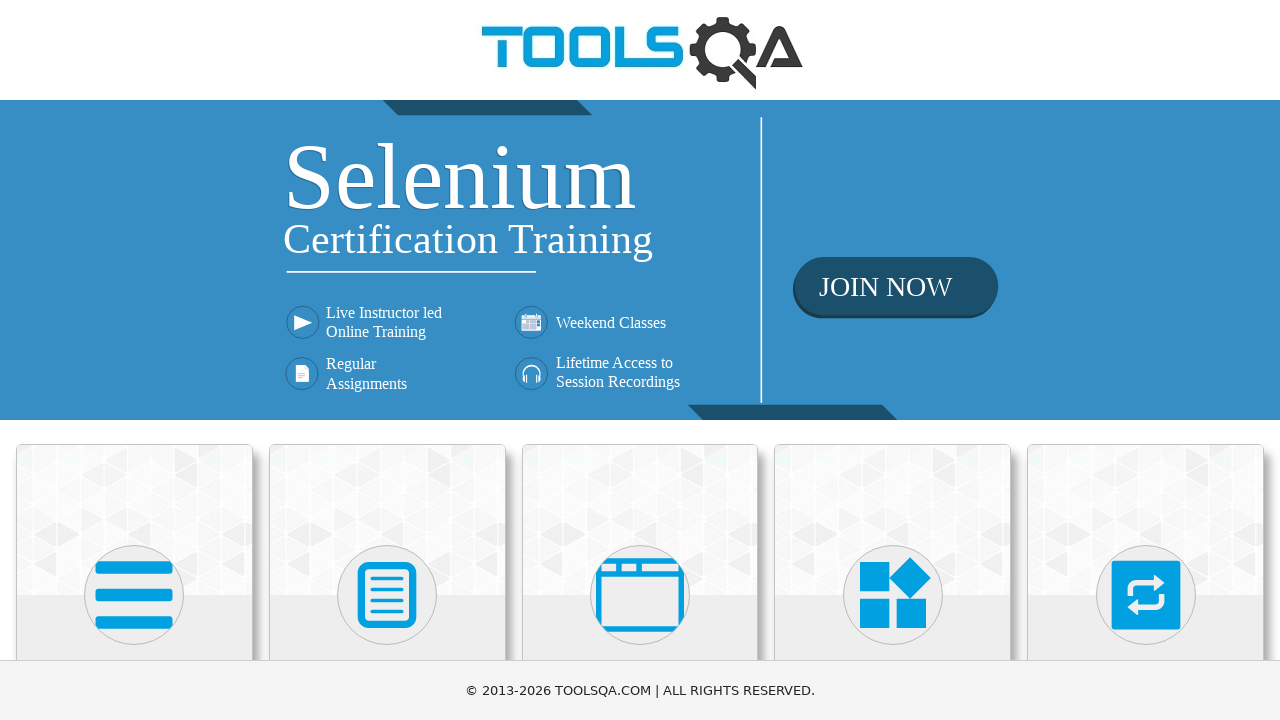

Clicked on Forms section at (387, 360) on xpath=//h5[text()='Forms']
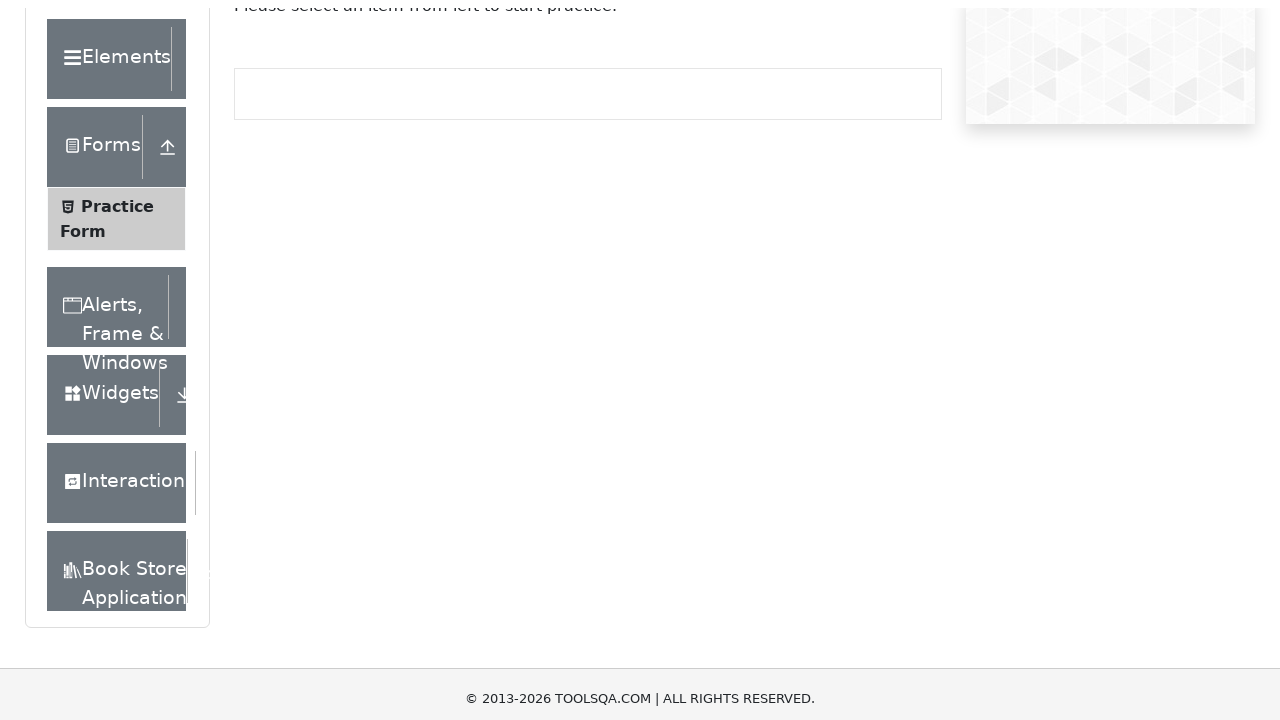

Waited 2 seconds for page to load
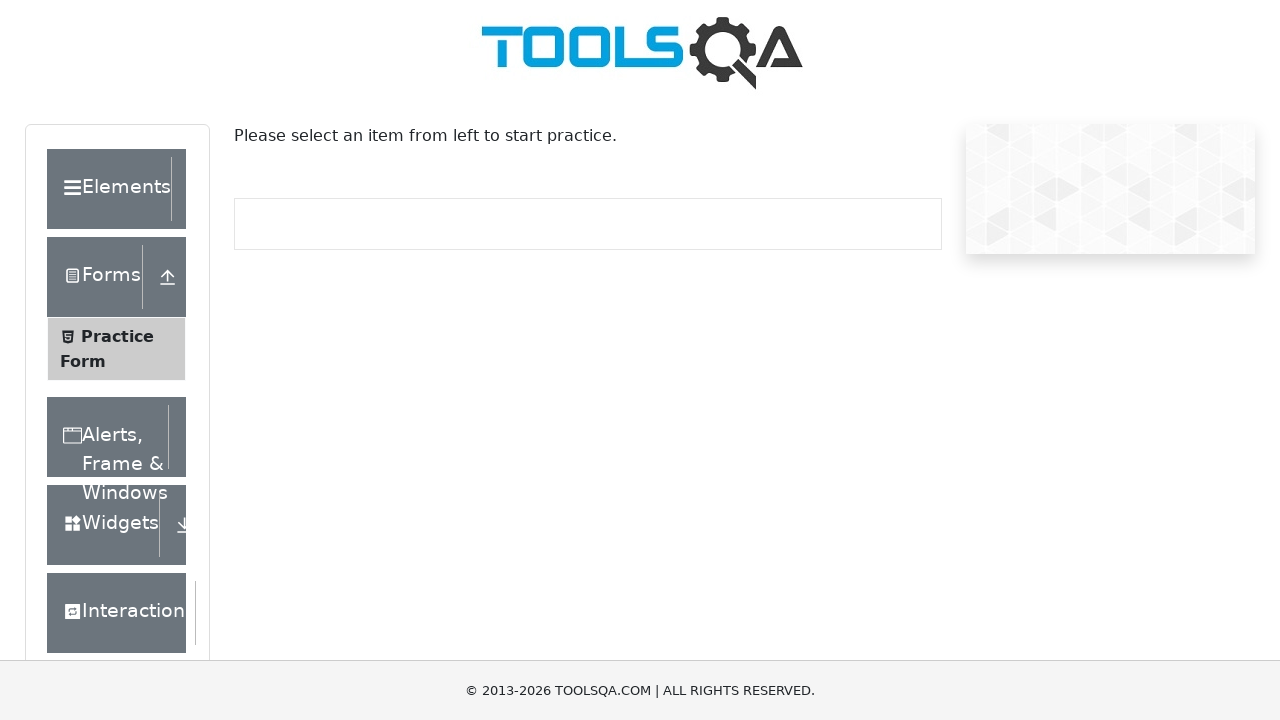

Scrolled to Widgets section
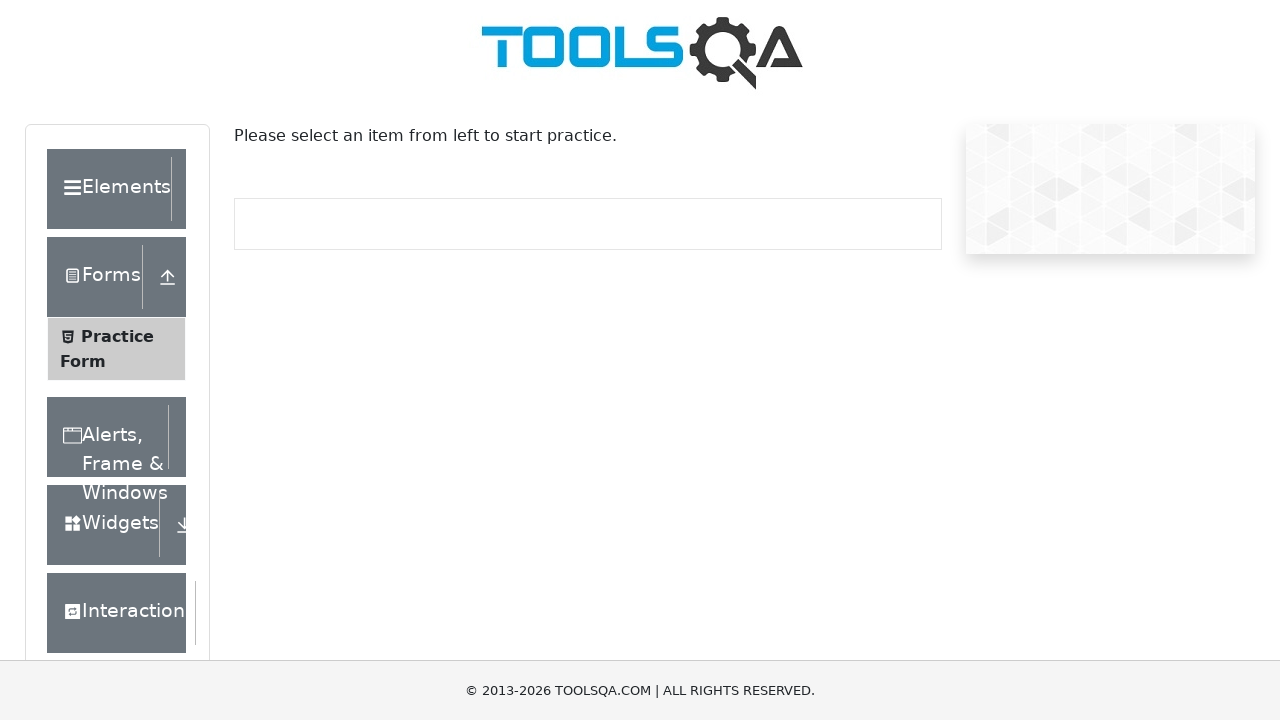

Waited 2 seconds for Widgets to load
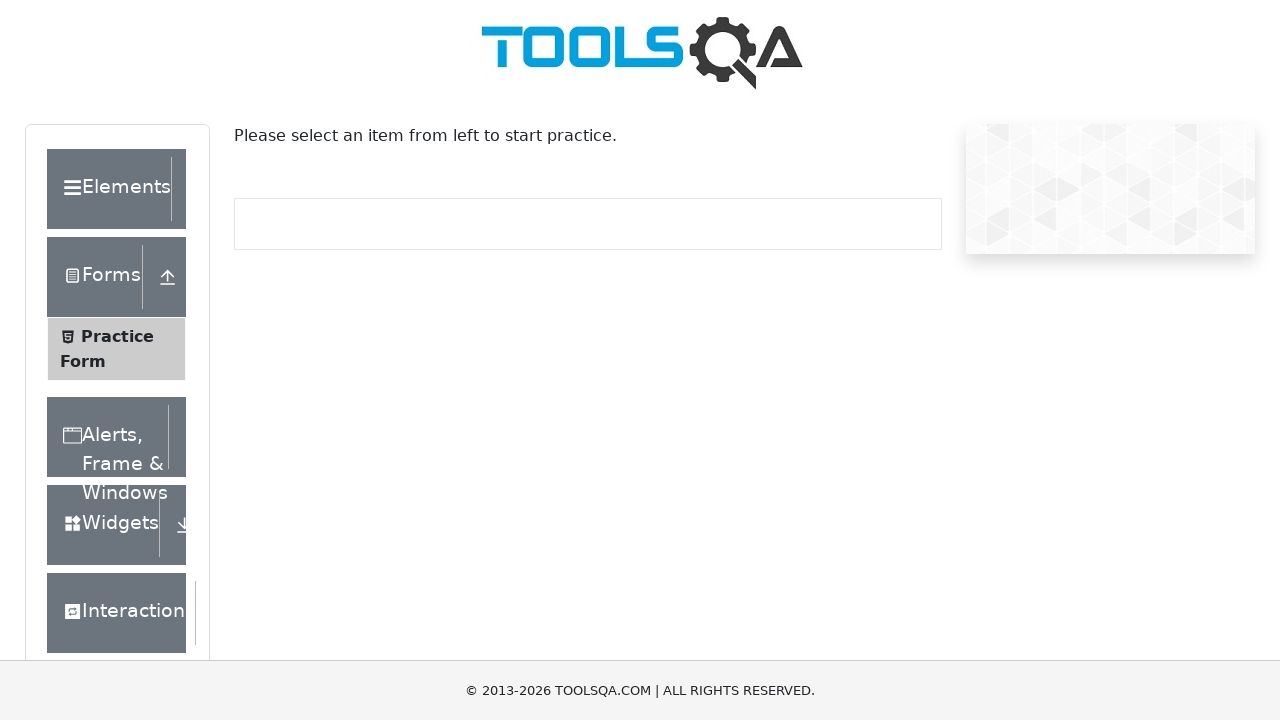

Clicked on Practice Form link at (117, 336) on xpath=//span[text()='Practice Form']
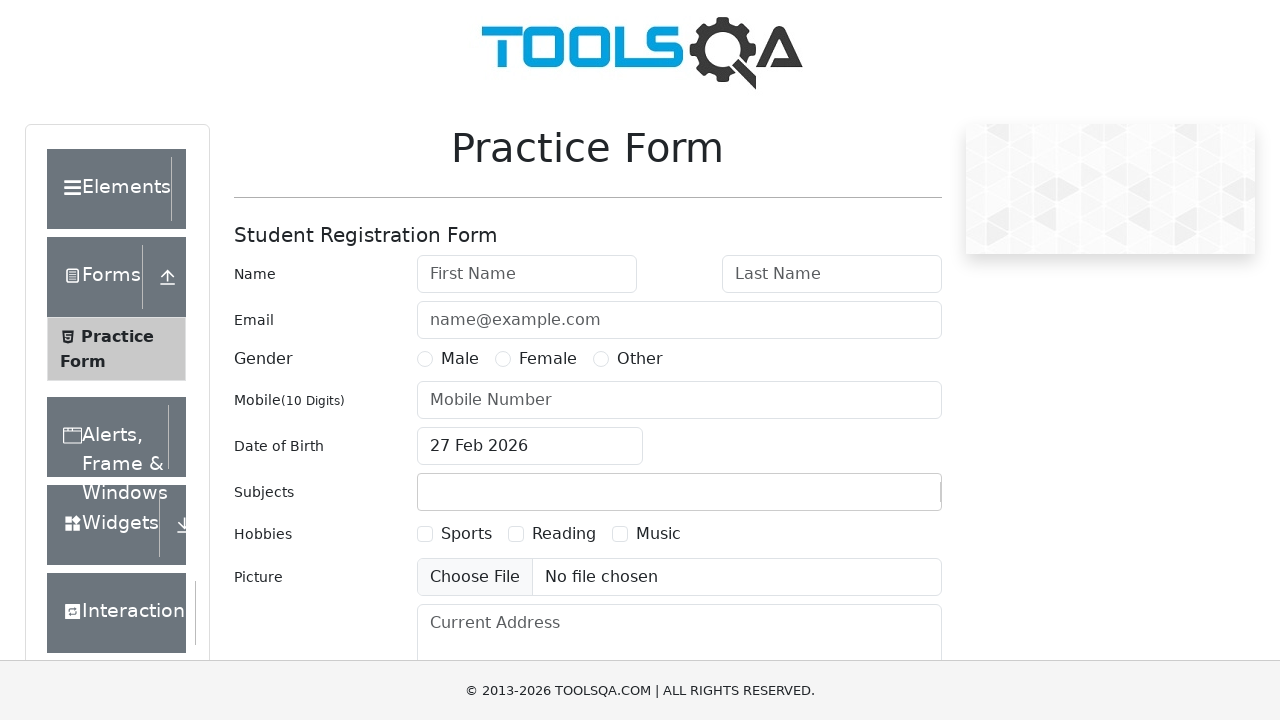

Filled in first name as 'Jyothi' on #firstName
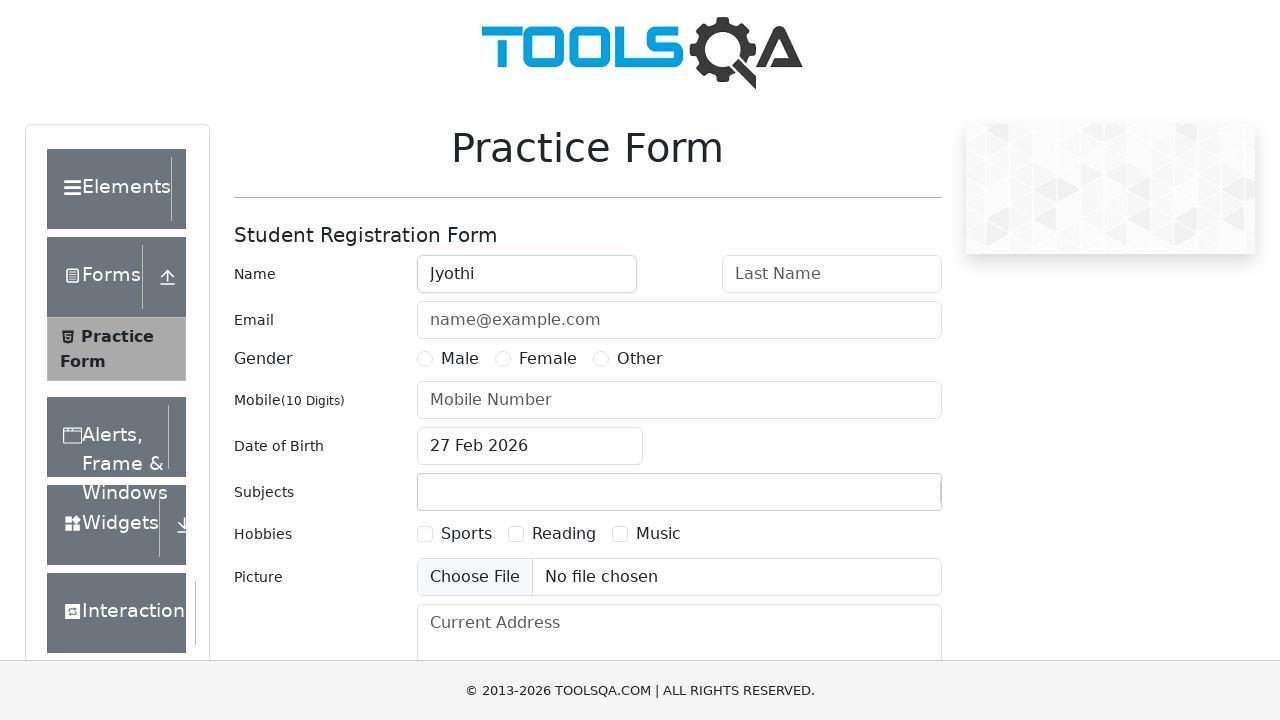

Filled in last name as 'Patnaik' on #lastName
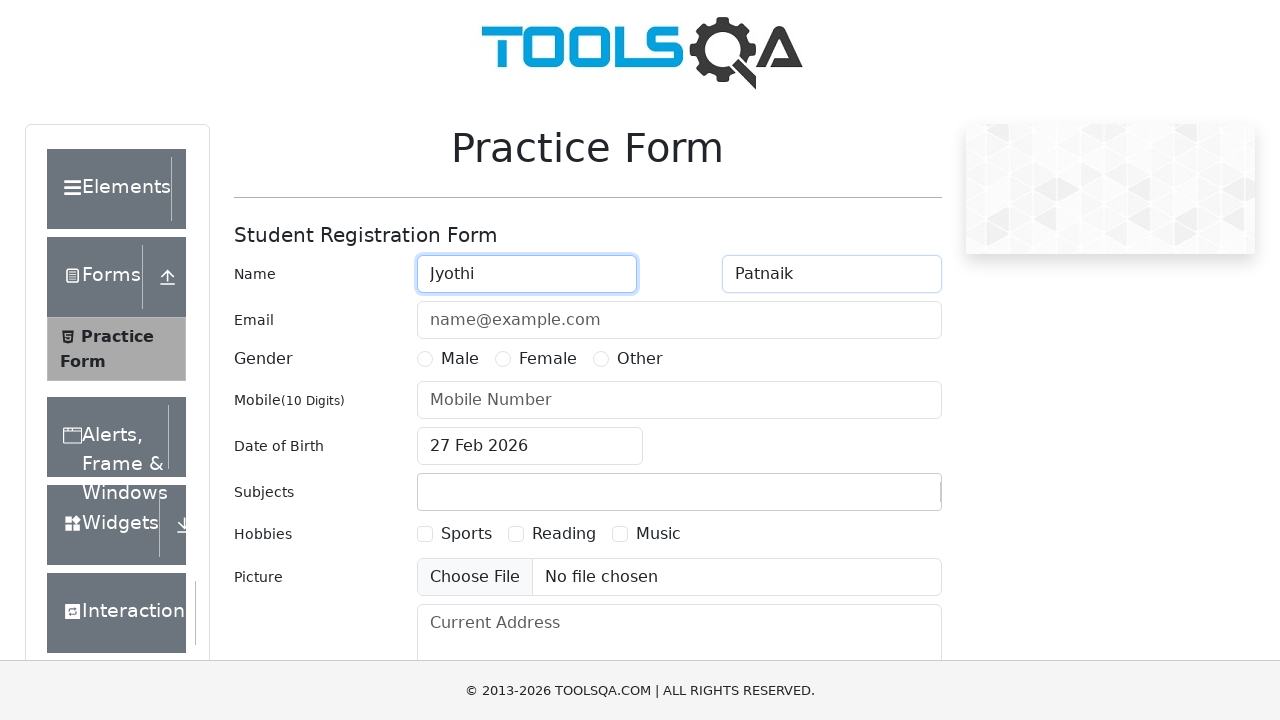

Filled in email as 'jyothipatnaik@gmail.com' on #userEmail
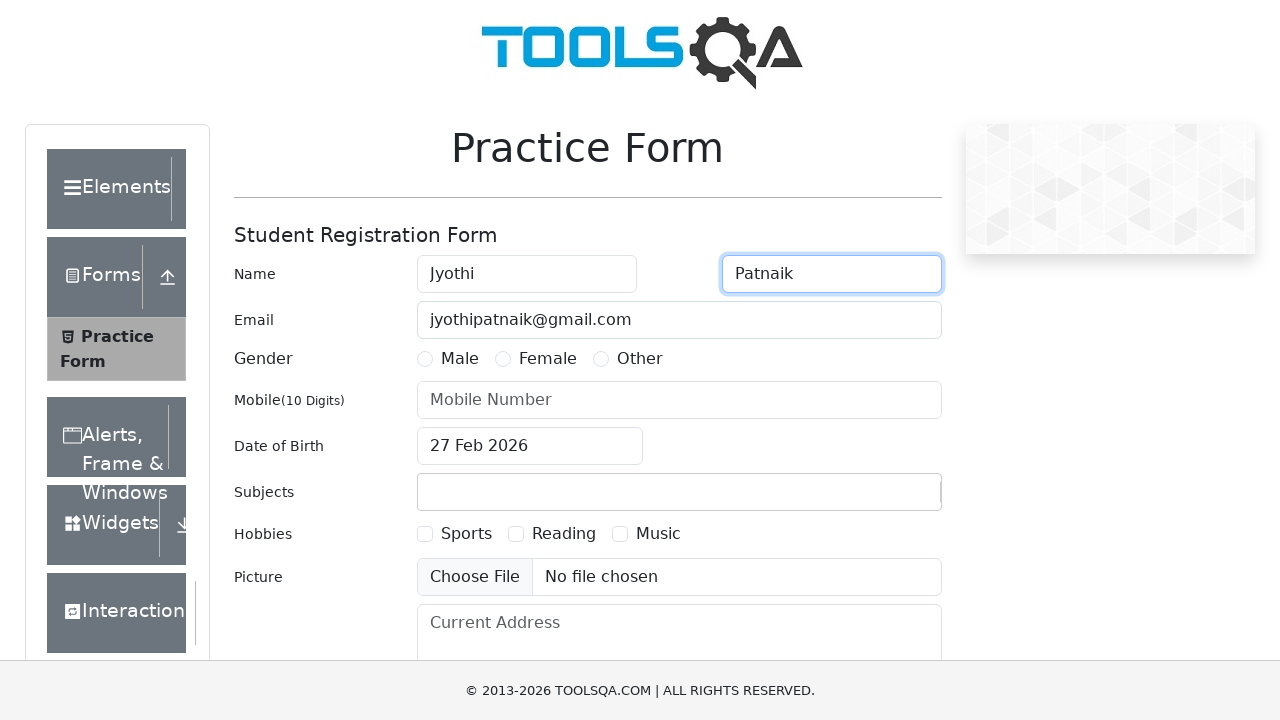

Selected Female gender option at (548, 359) on xpath=//label[normalize-space()='Female']
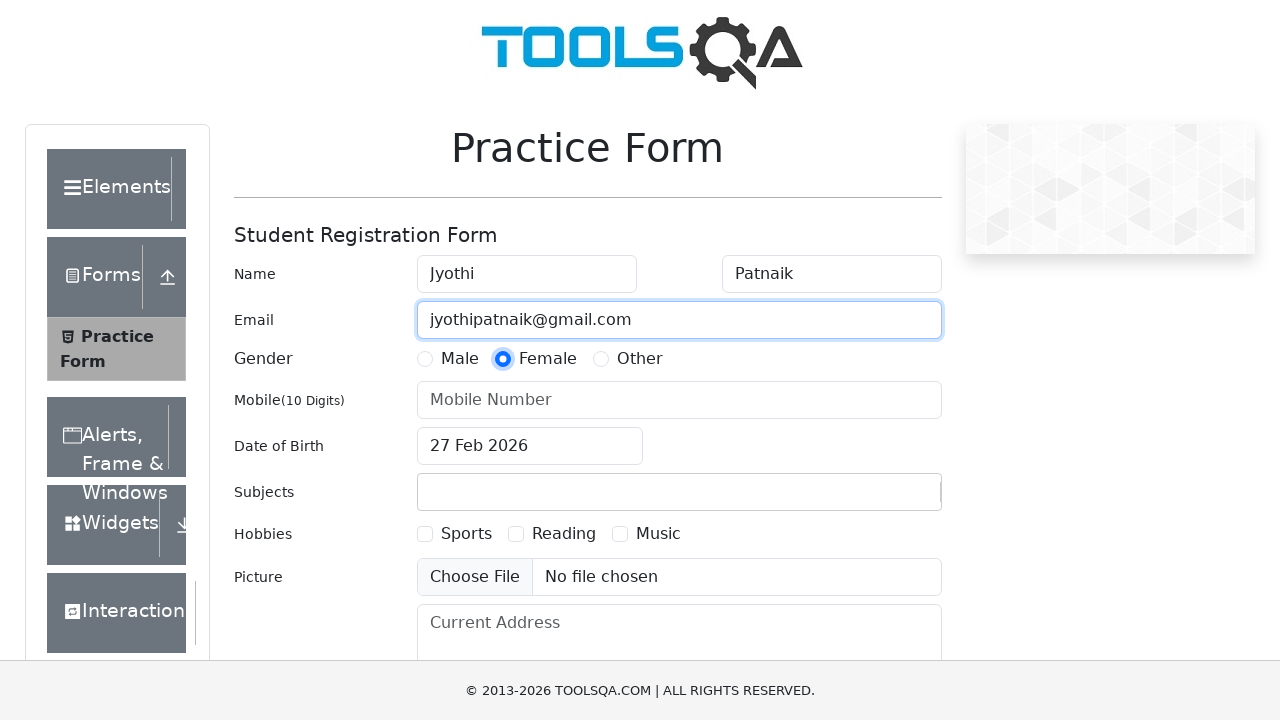

Filled in phone number as '9876543210' on #userNumber
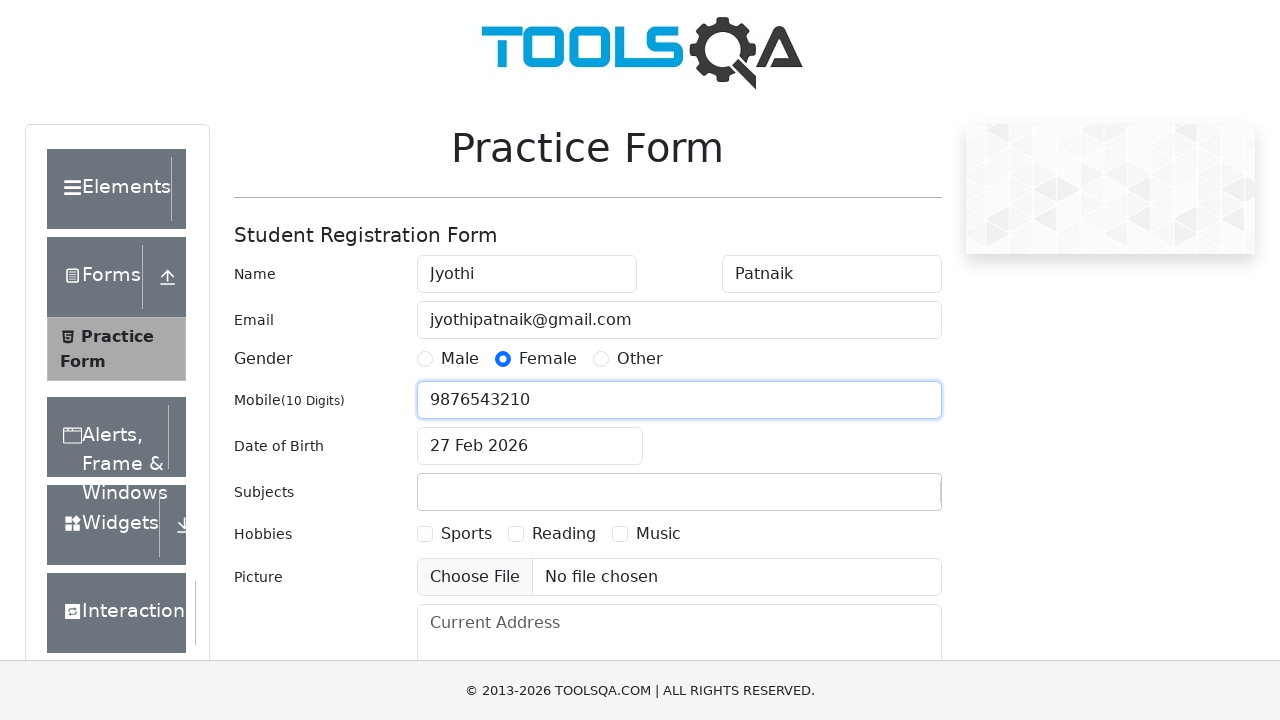

Scrolled to date of birth field
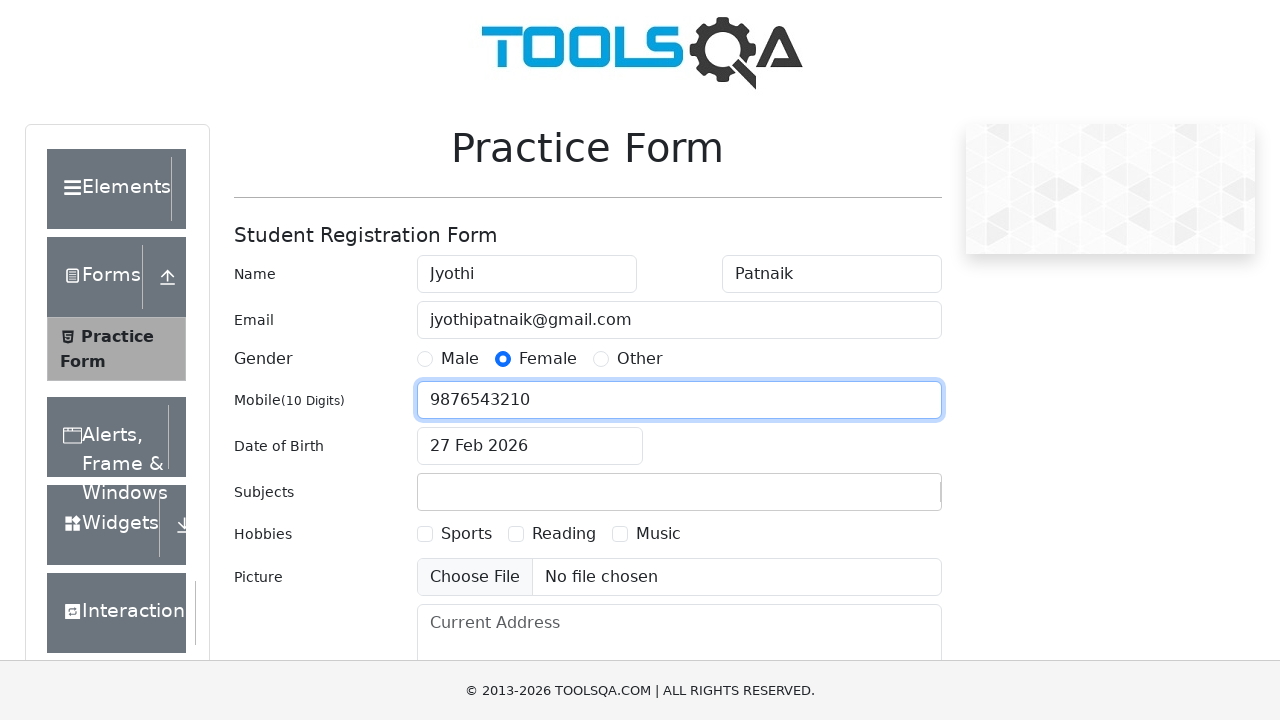

Clicked on date of birth input at (530, 446) on #dateOfBirthInput
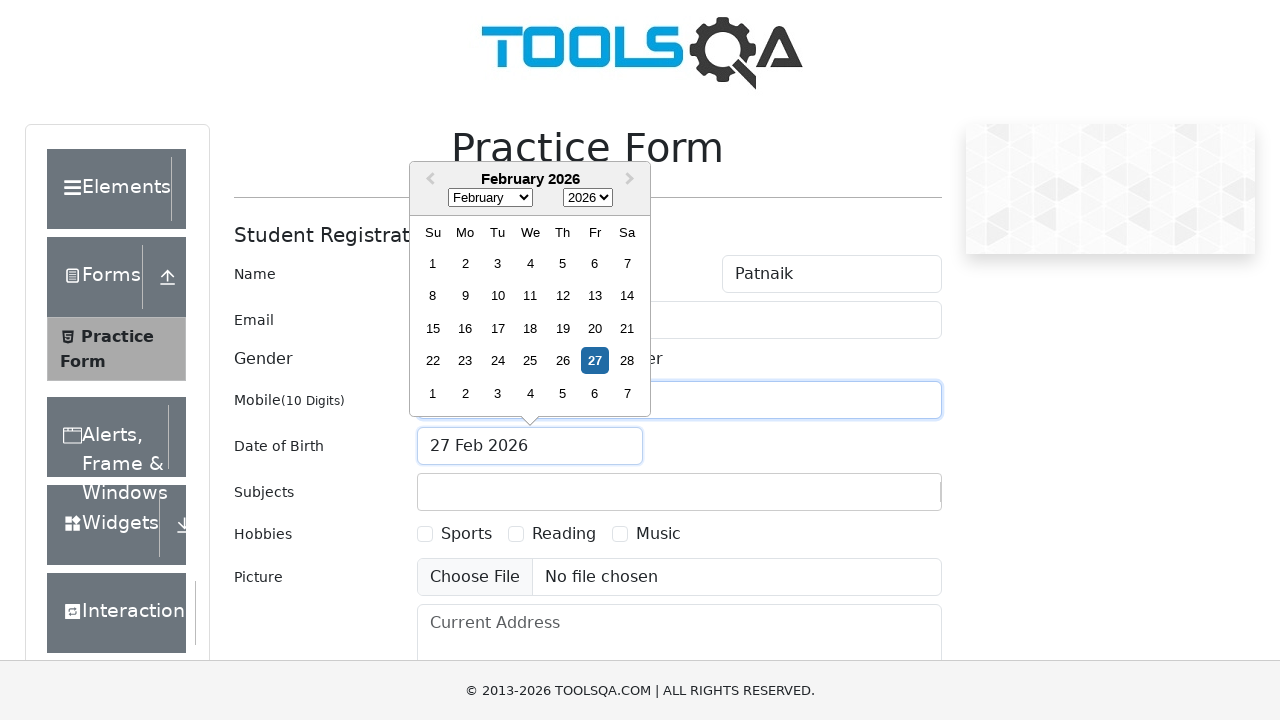

Selected month October (index 9) from date picker on .react-datepicker__month-select
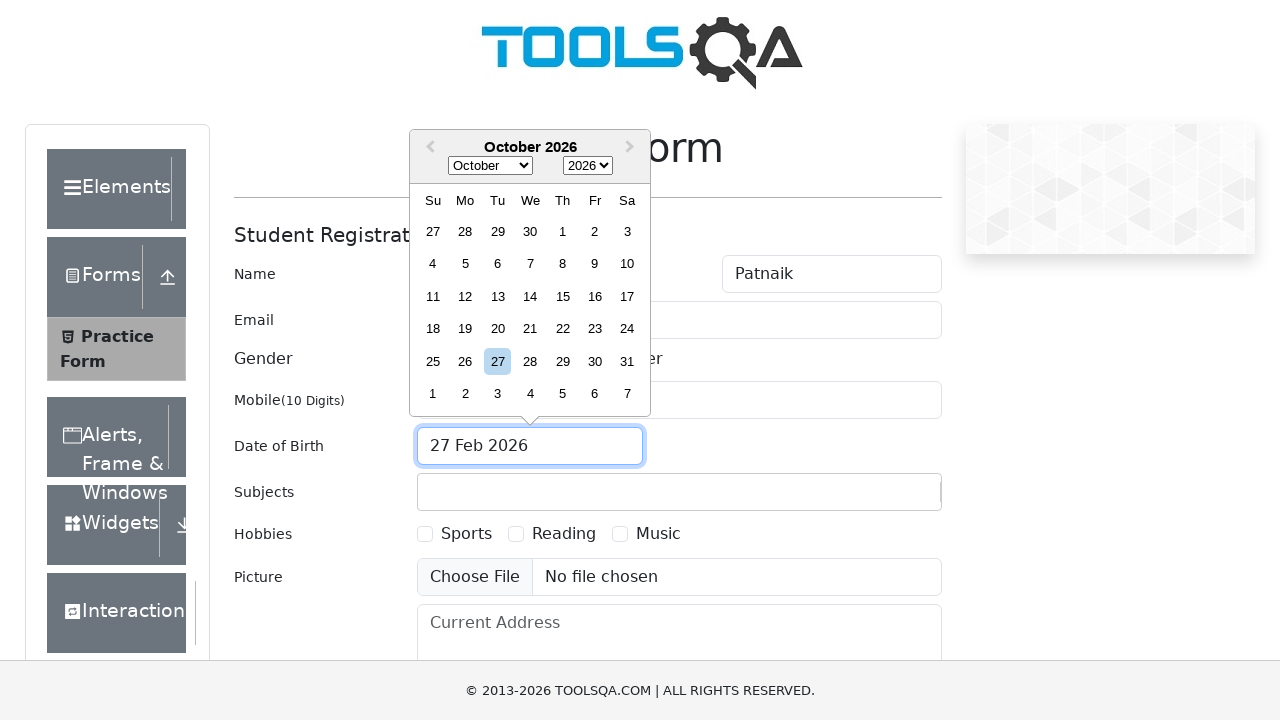

Selected year 1998 from date picker on .react-datepicker__year-select
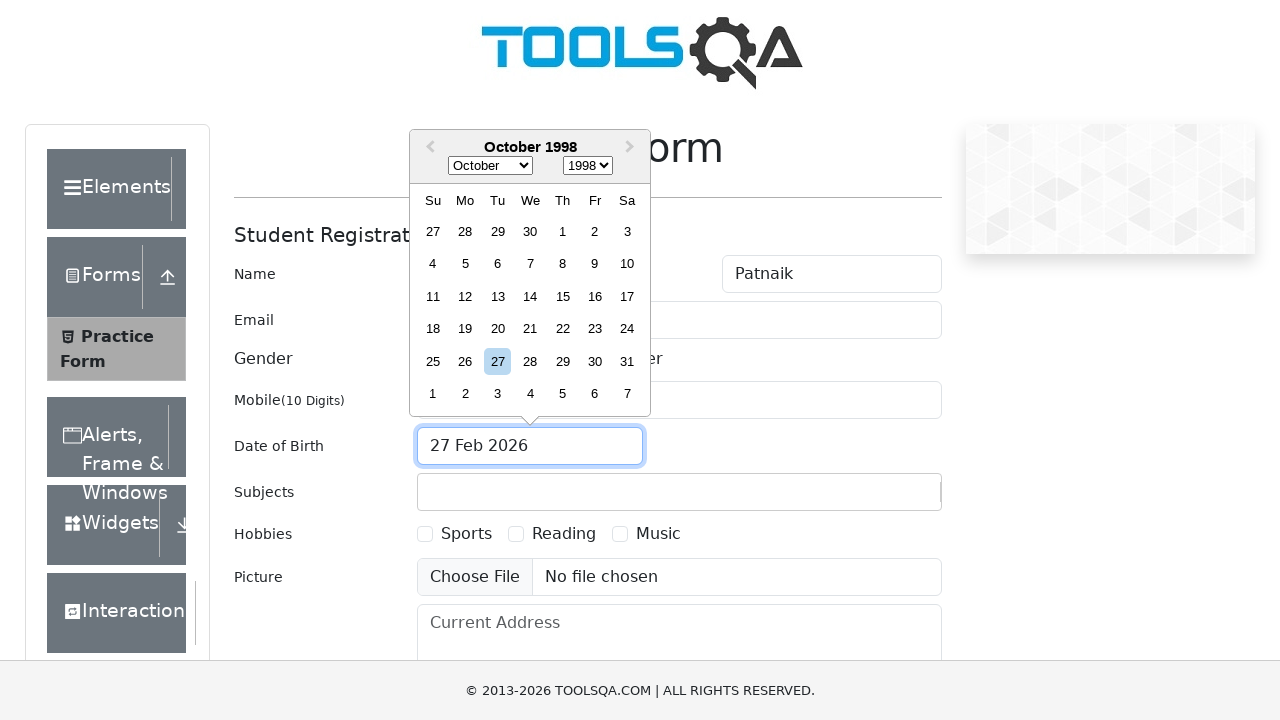

Selected date 31 from date picker at (627, 361) on xpath=//div[text()='31']
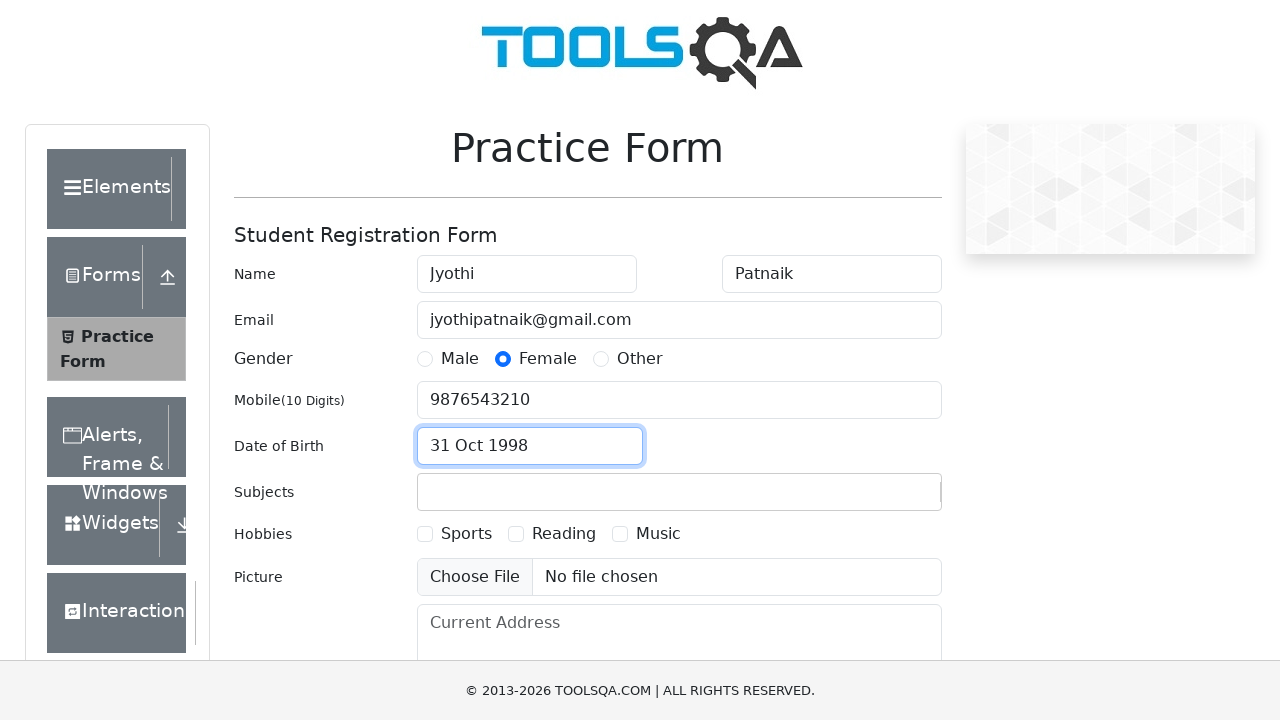

Filled in subject as 'Maths' on #subjectsInput
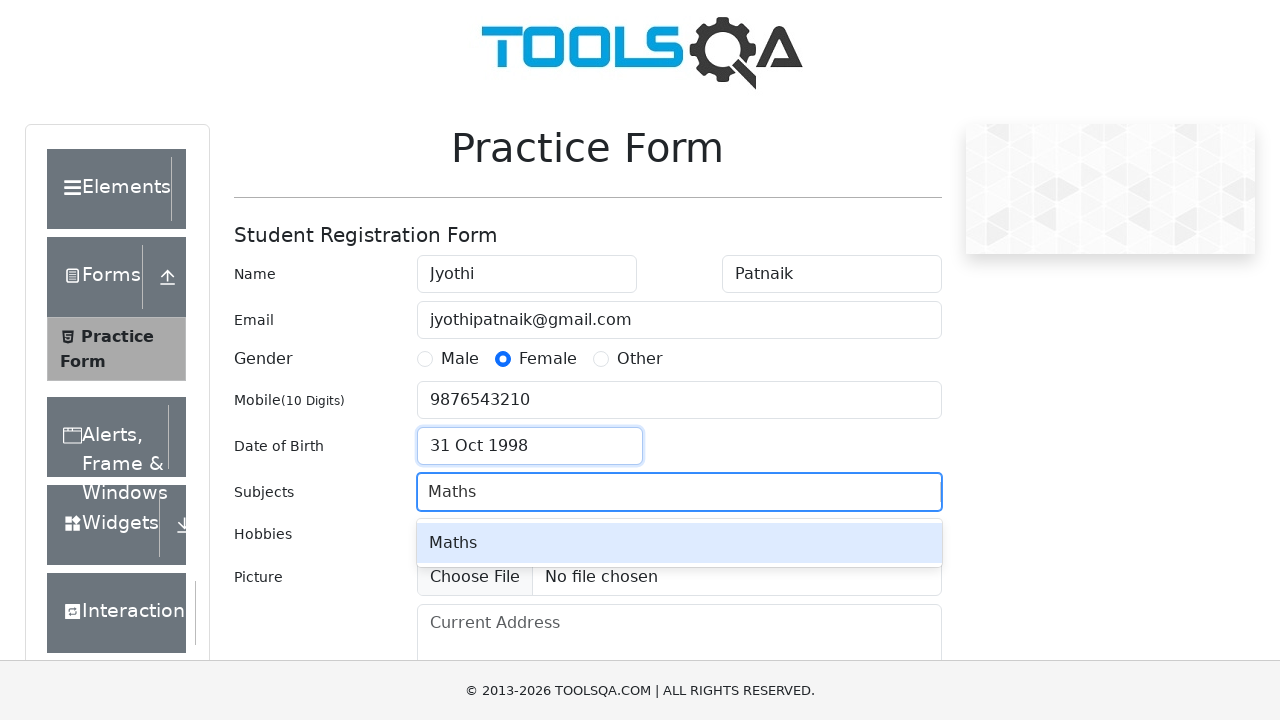

Pressed Enter to confirm subject
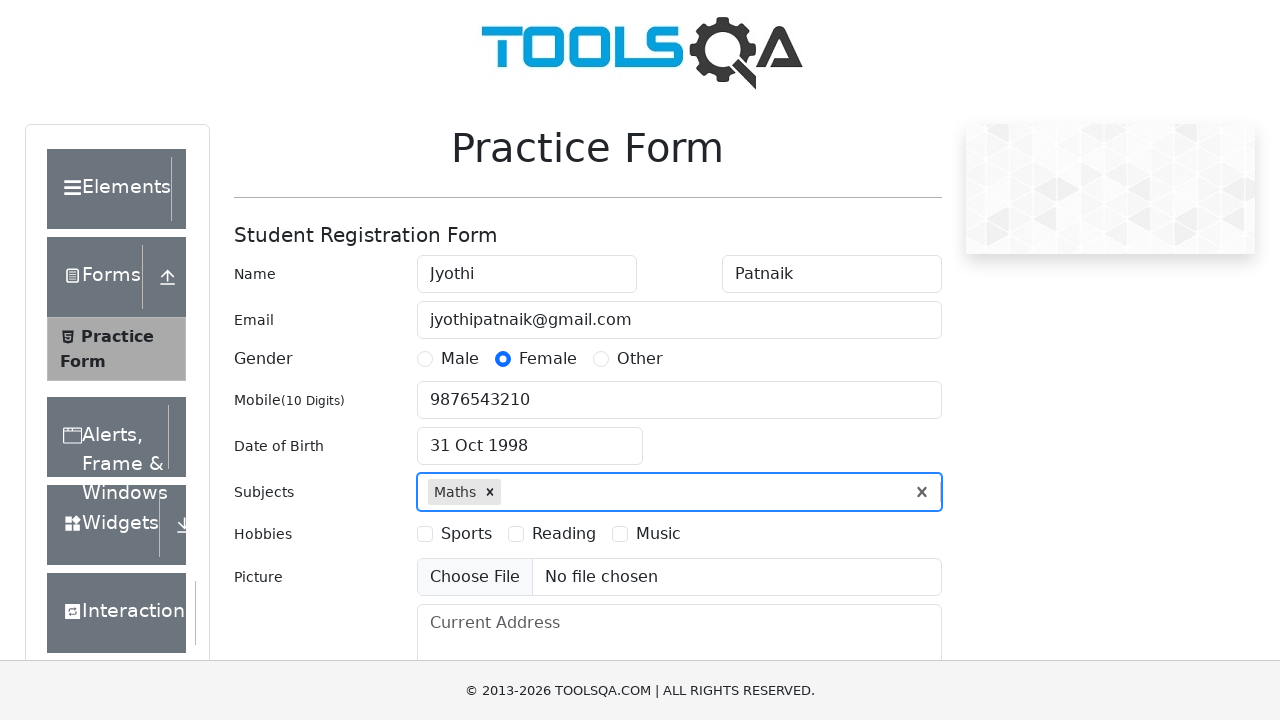

Selected Music hobby checkbox at (658, 534) on xpath=//label[normalize-space()='Music']
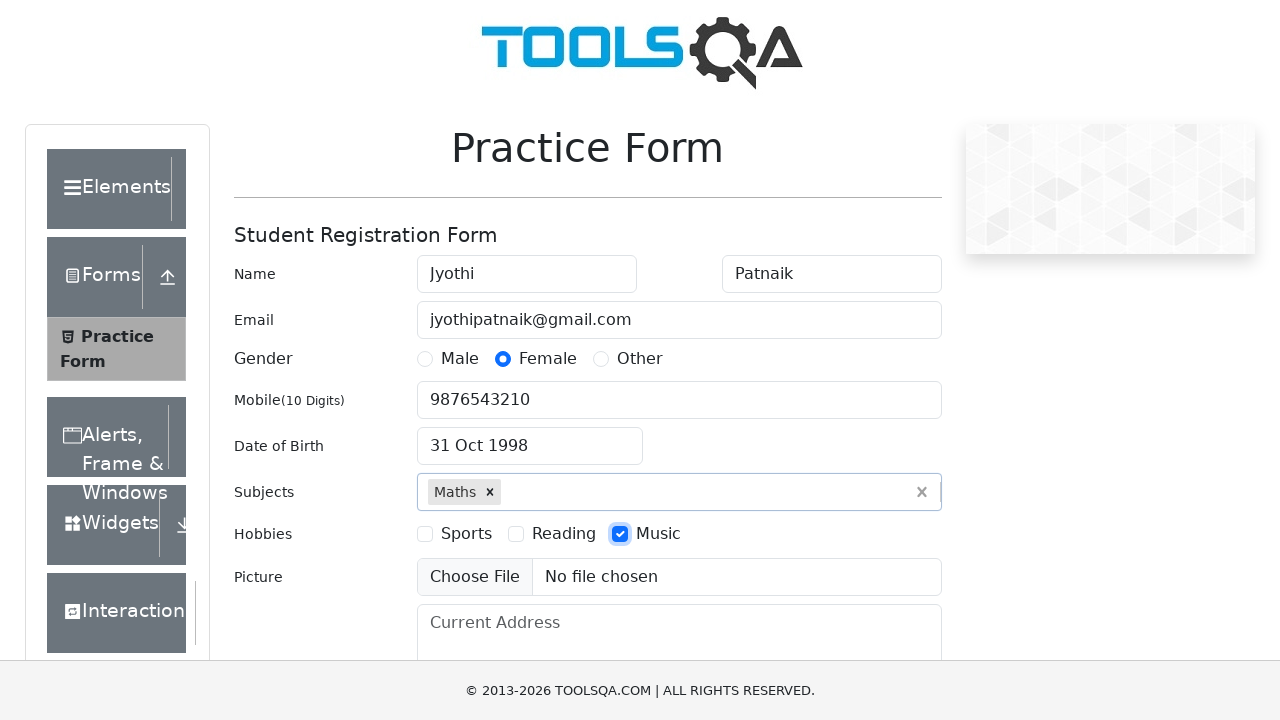

Attempted file upload (empty file list)
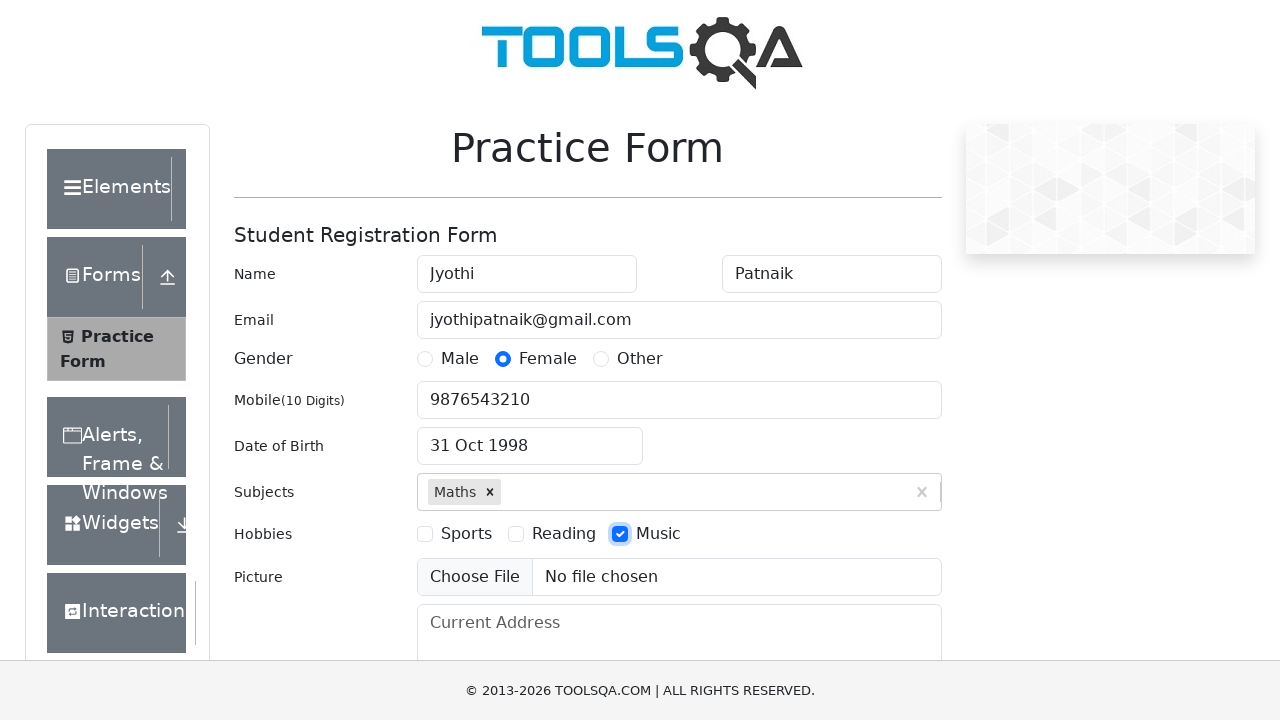

Filled in current address as 'Hitech city, Cyber towers' on #currentAddress
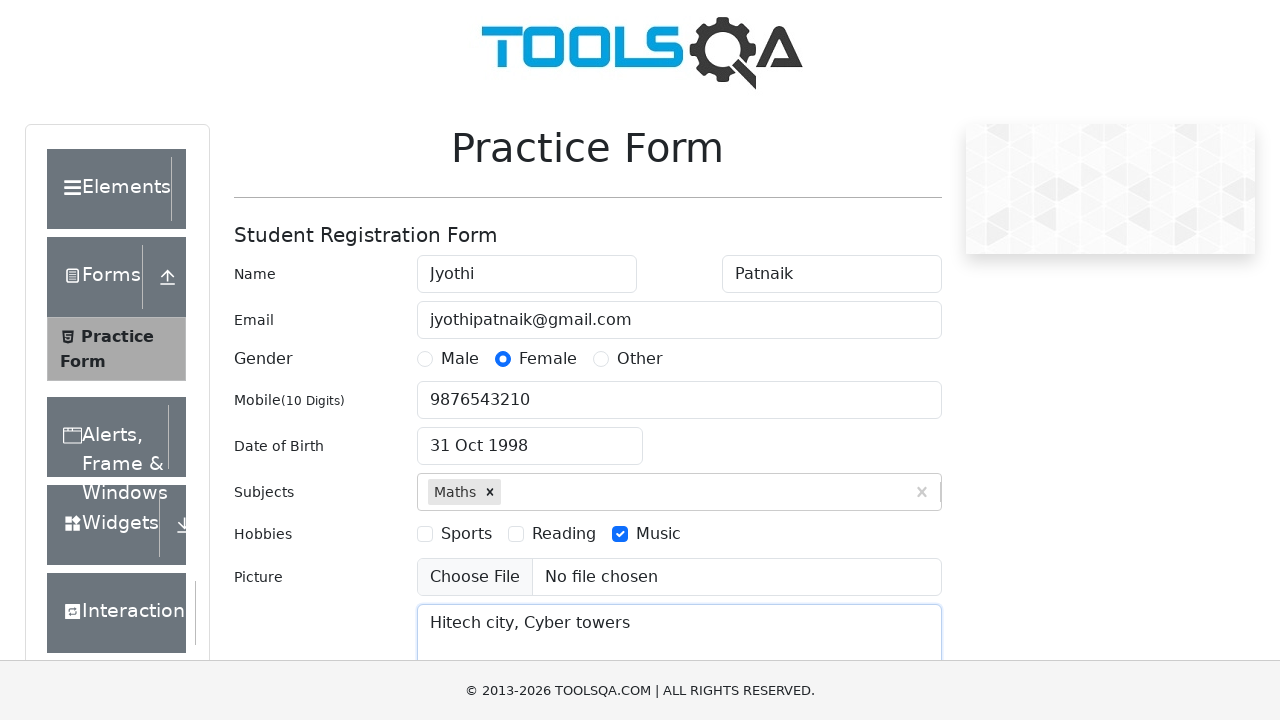

Clicked on state dropdown at (527, 437) on #state
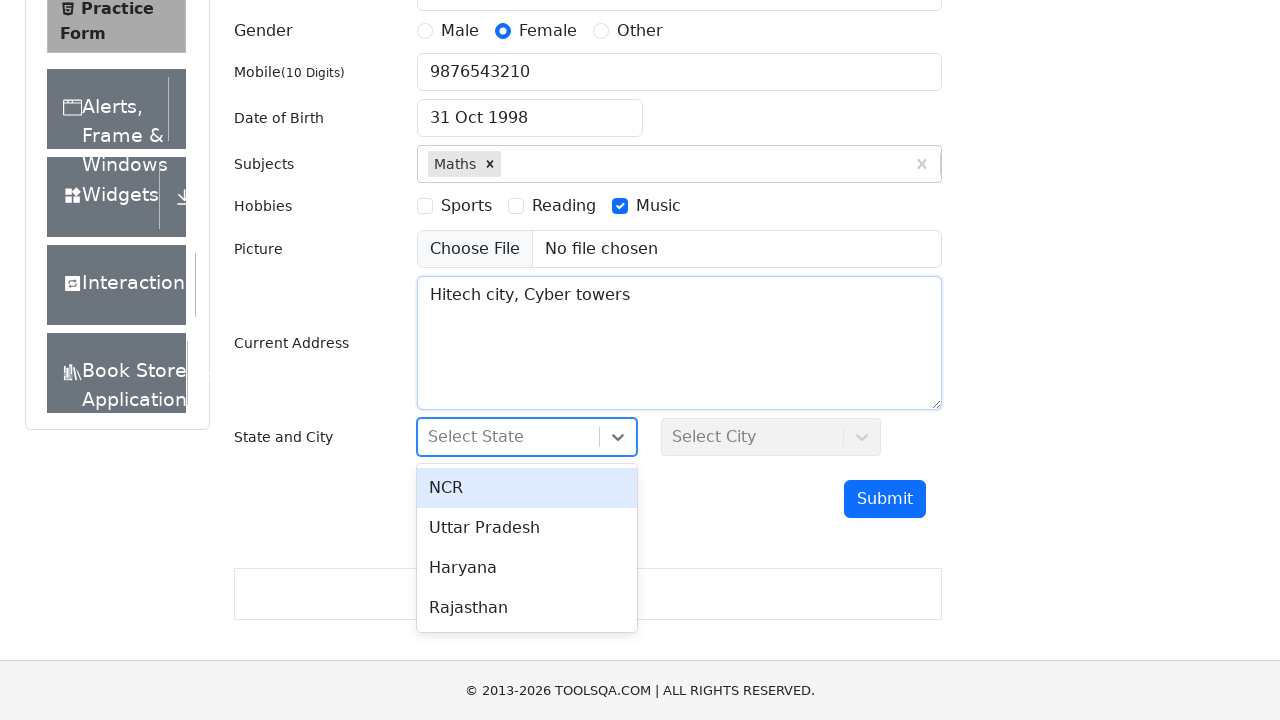

Typed 'NCR' in state search field on #react-select-3-input
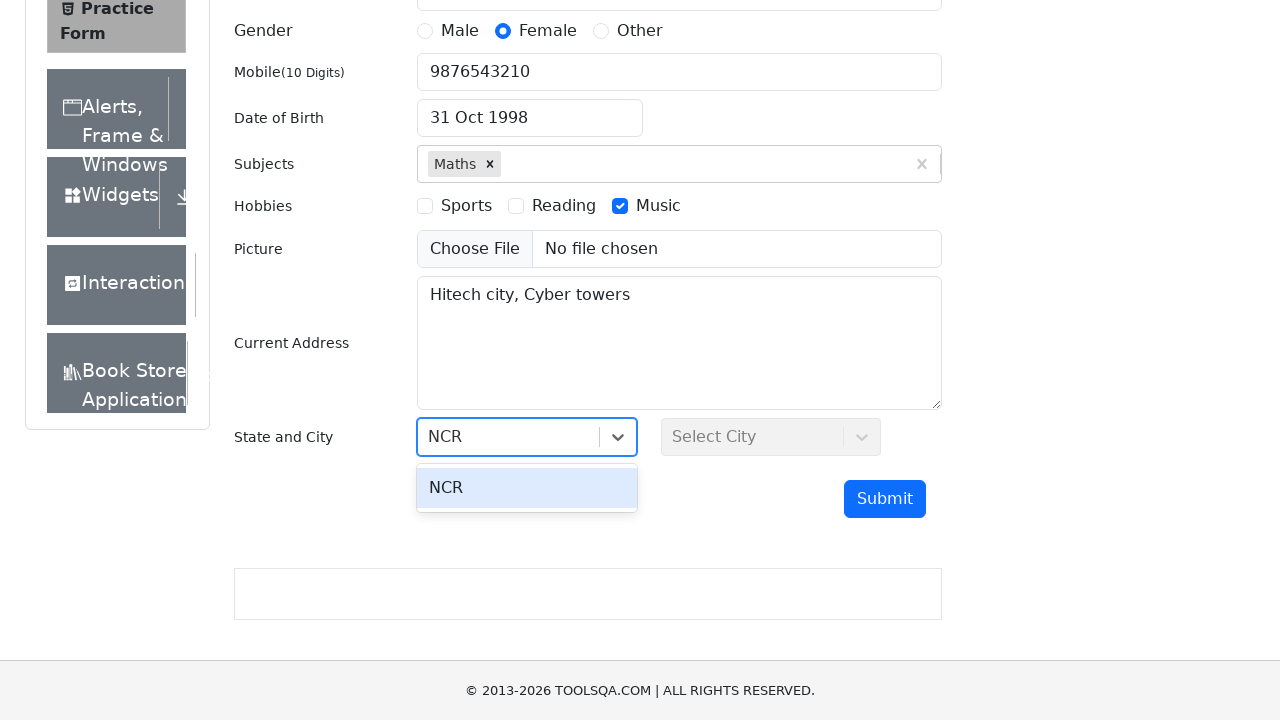

Pressed Enter to select NCR state
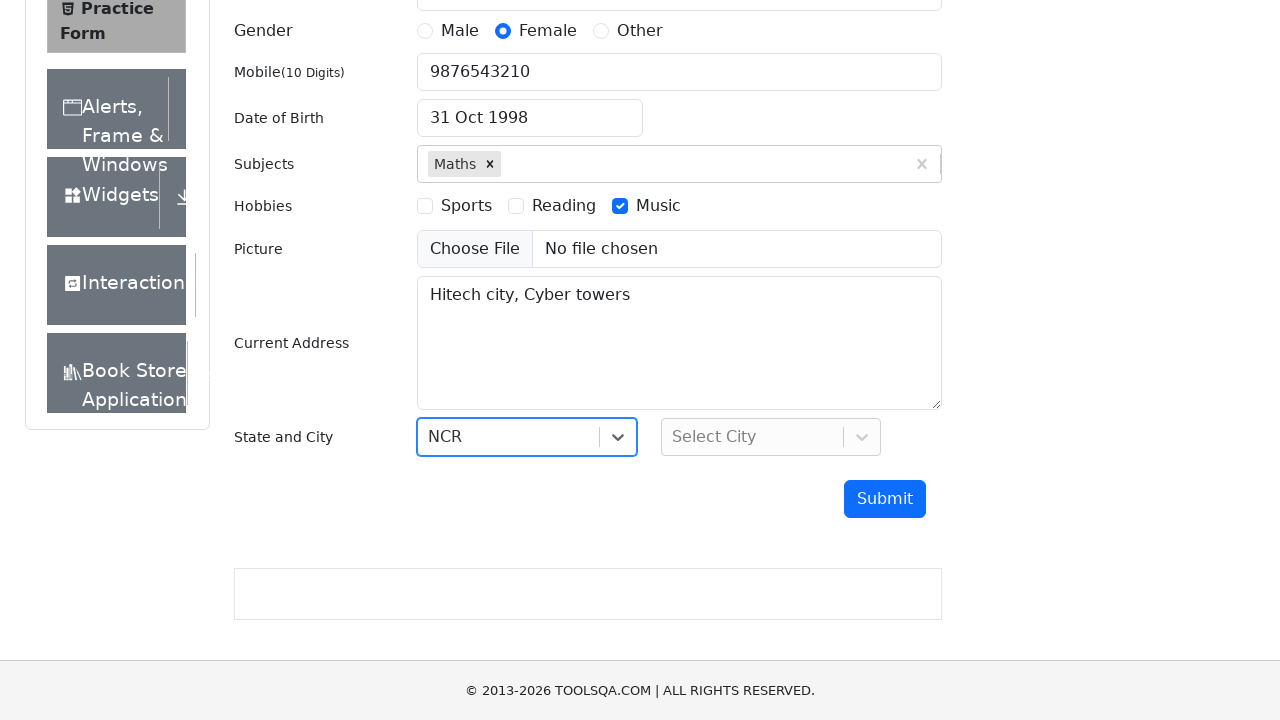

Clicked on city dropdown at (771, 437) on #city
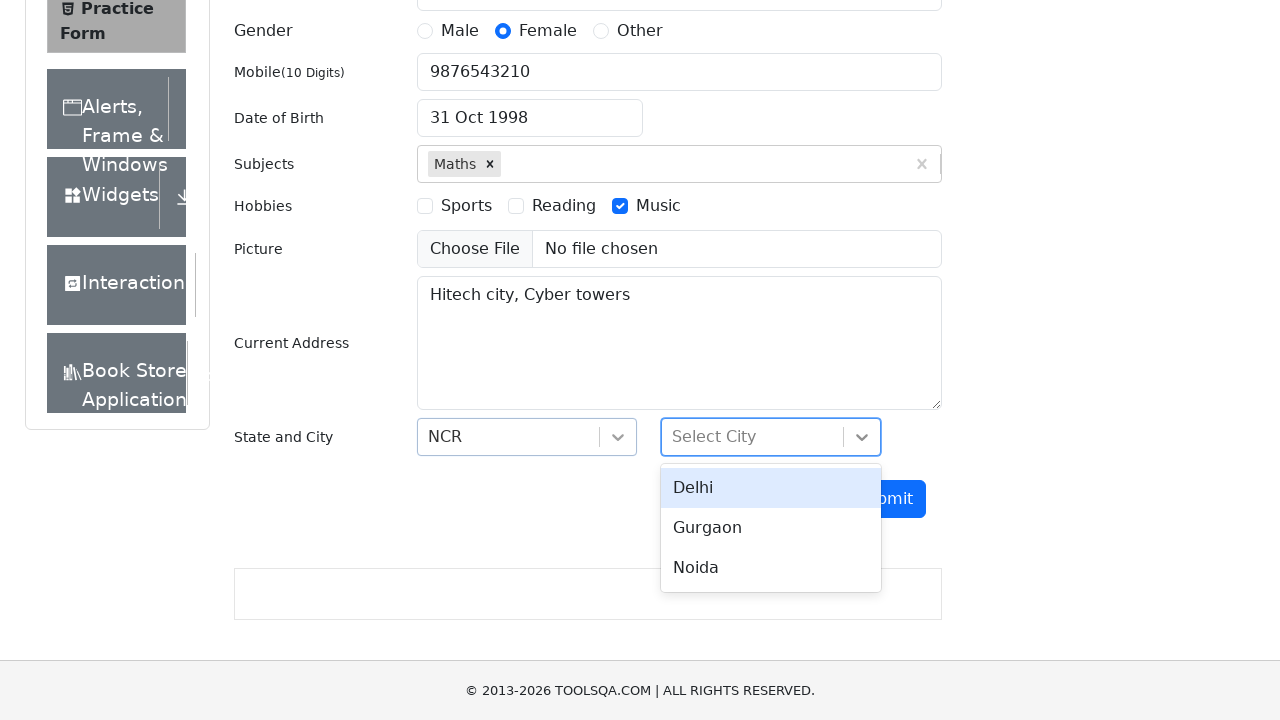

Typed 'Delhi' in city search field on #react-select-4-input
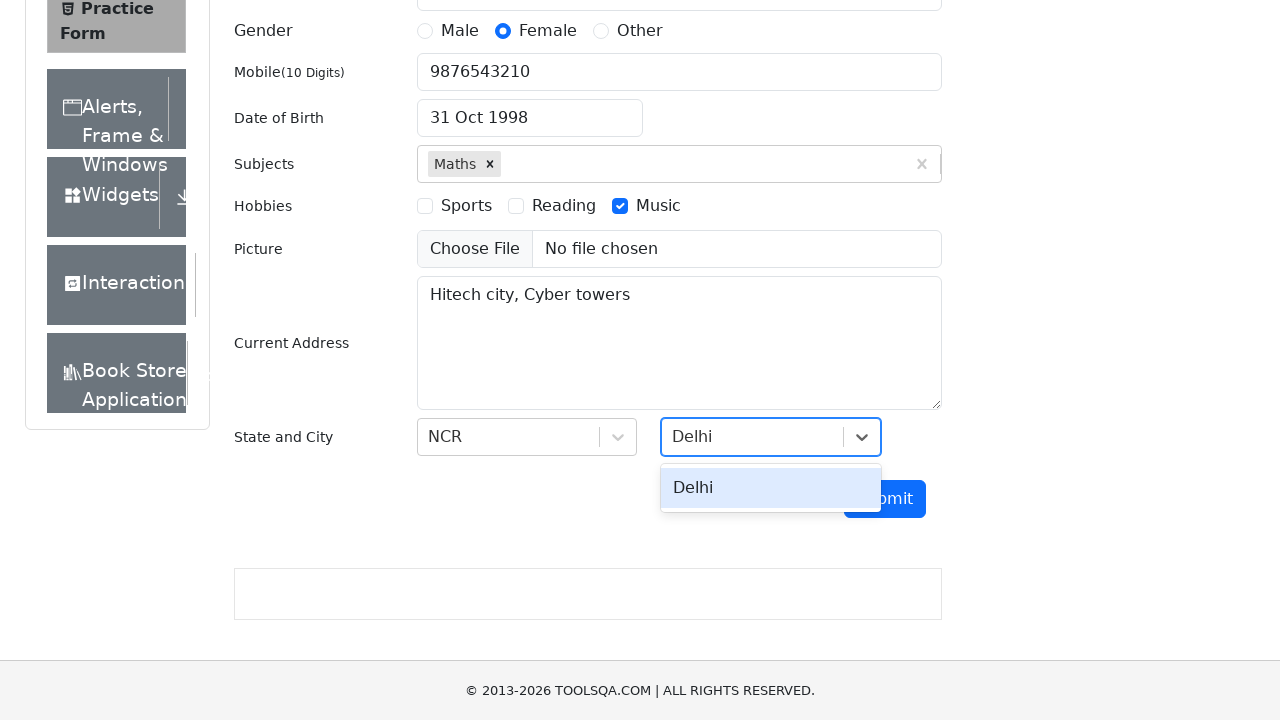

Pressed Enter to select Delhi city
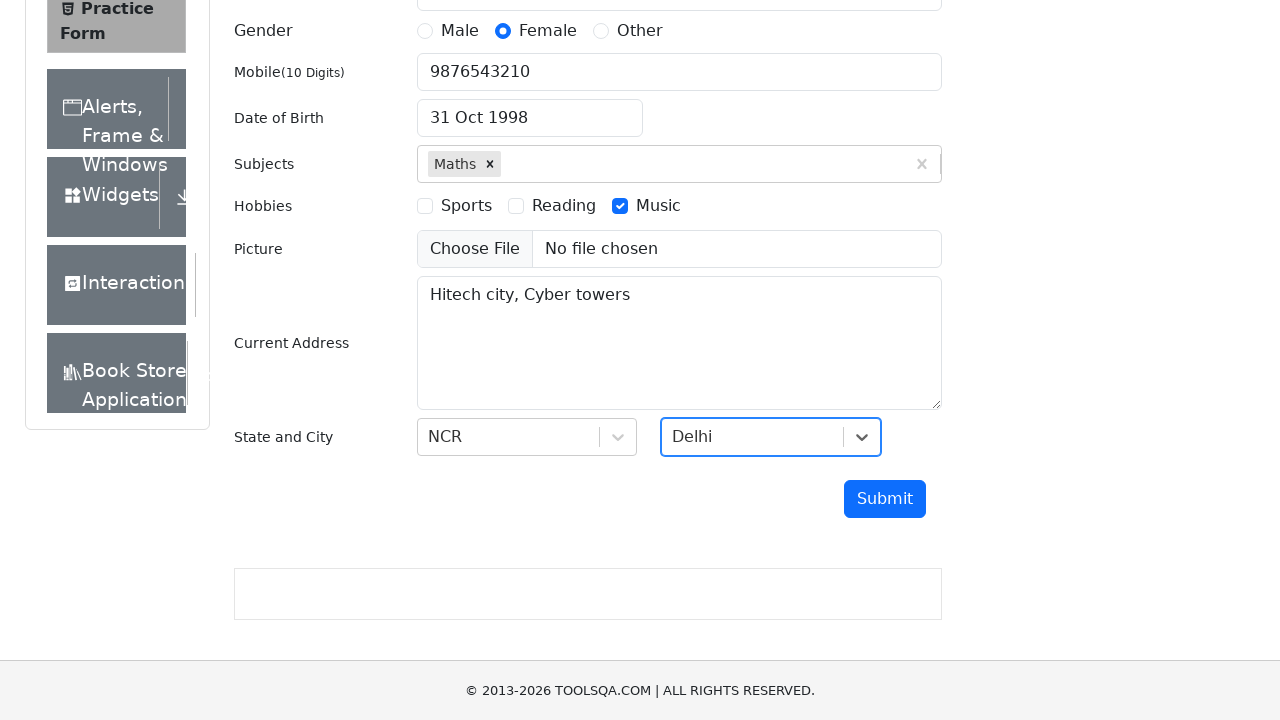

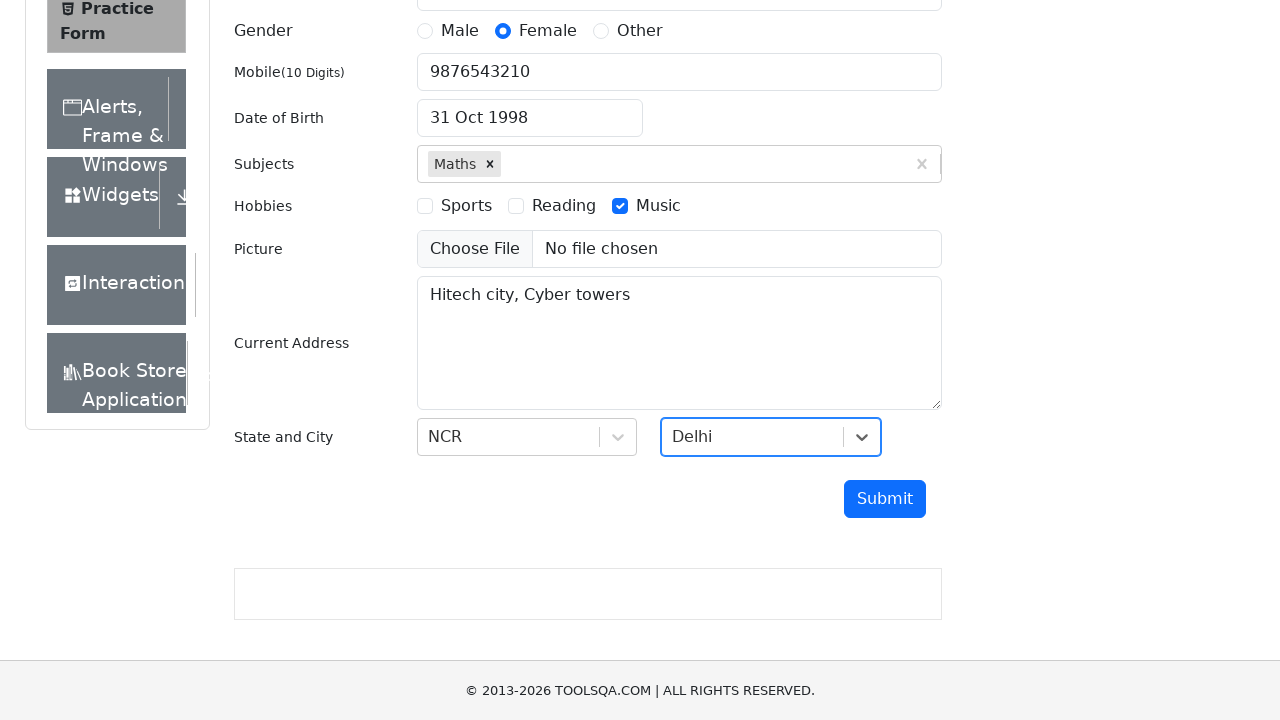